Tests dynamic content loading by clicking a start button and waiting for hidden content to become visible

Starting URL: https://the-internet.herokuapp.com/dynamic_loading/1

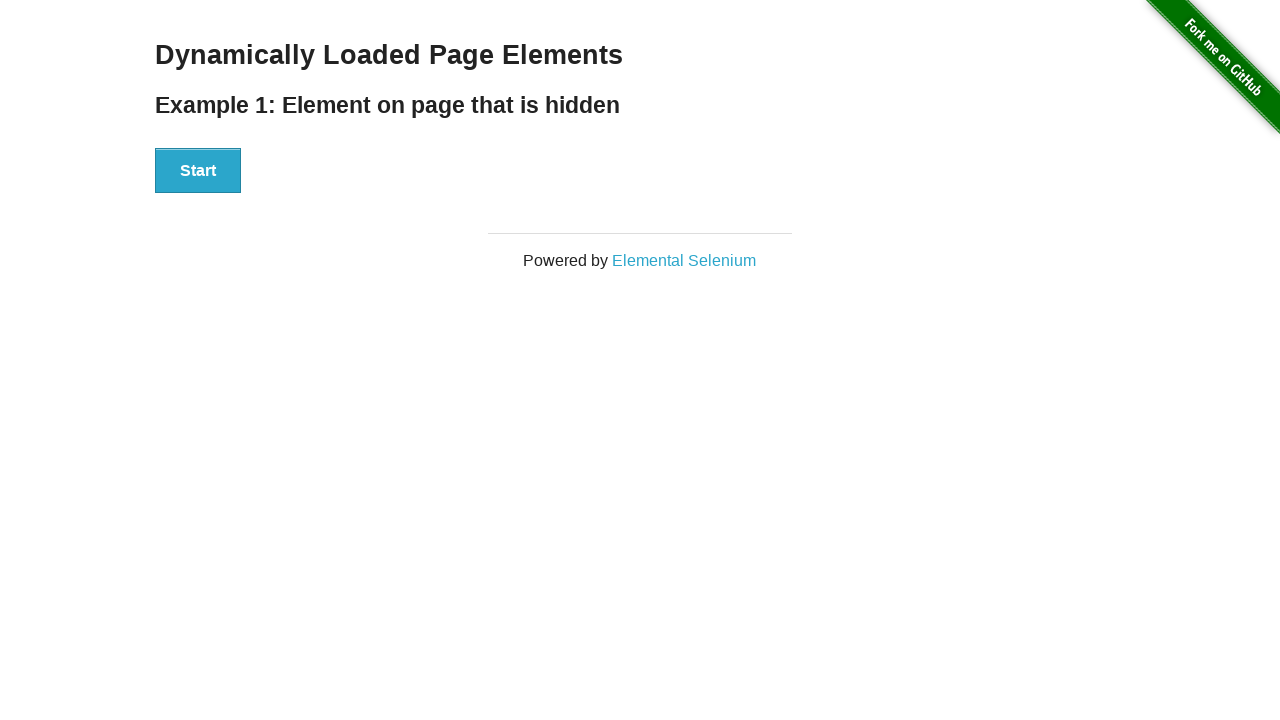

Clicked Start button to trigger dynamic content loading at (198, 171) on xpath=//button[.='Start']
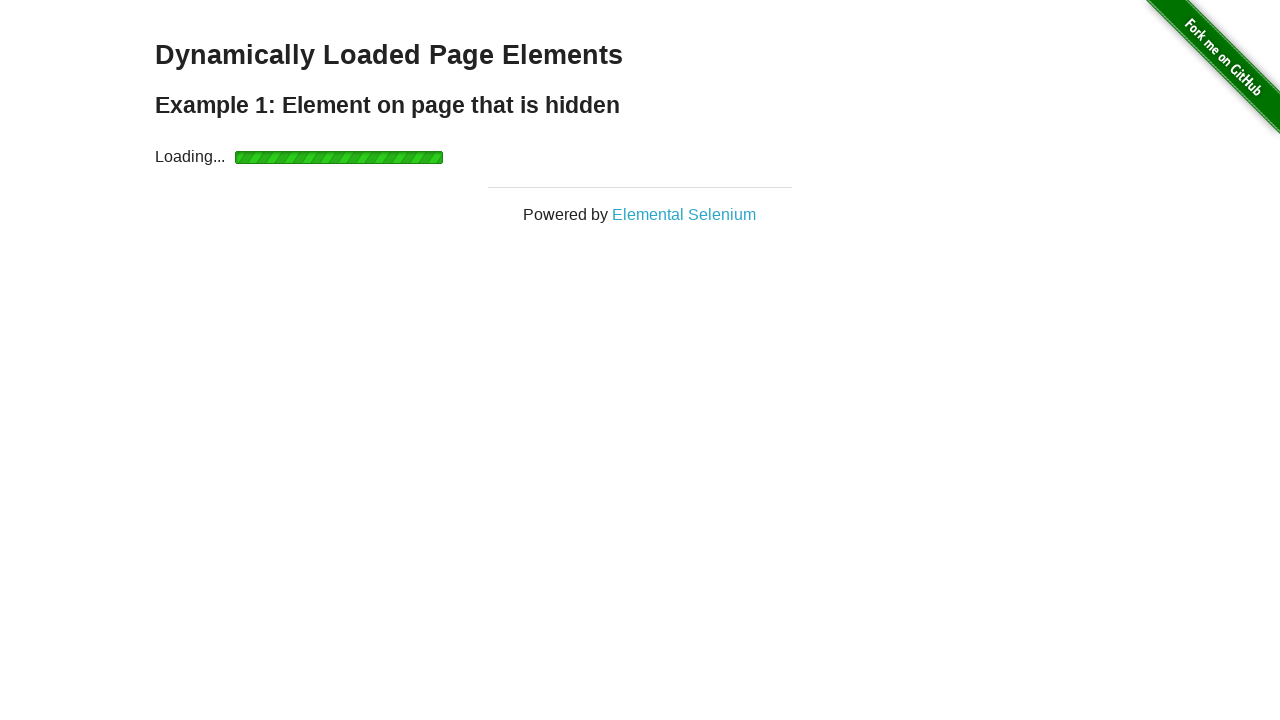

Waited for 'Hello World!' text to become visible
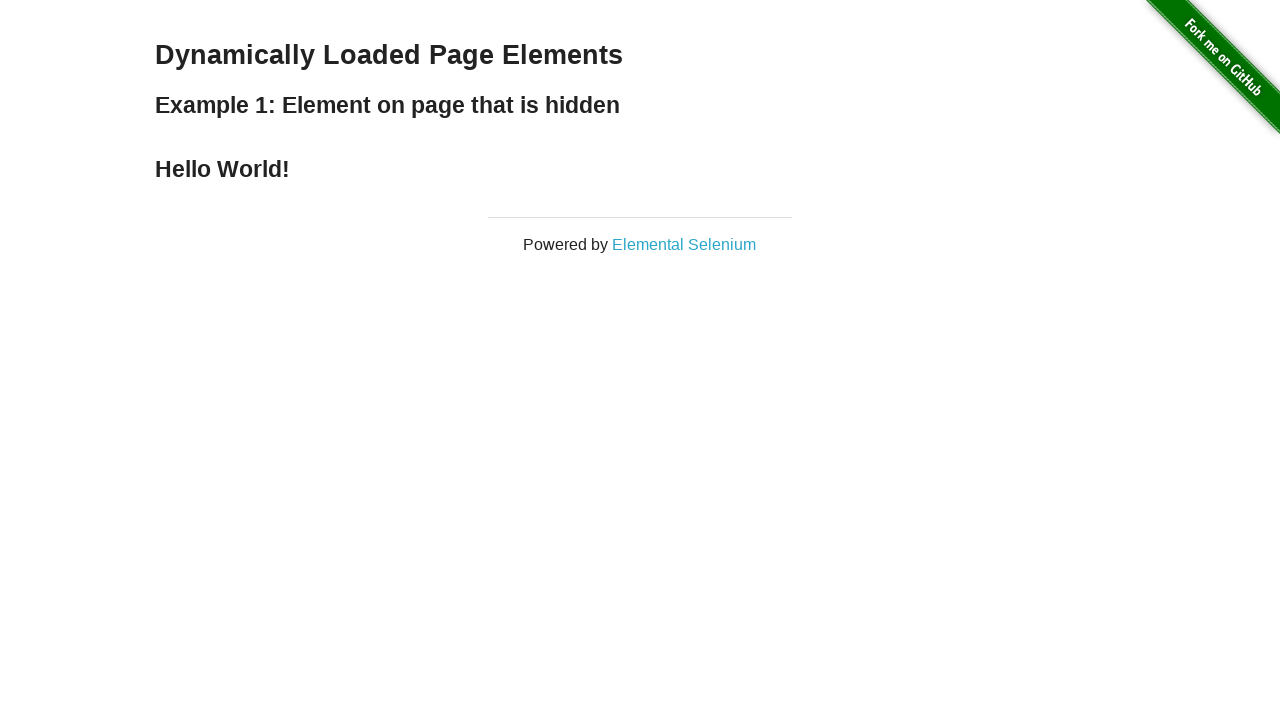

Retrieved text content: 'Hello World!'
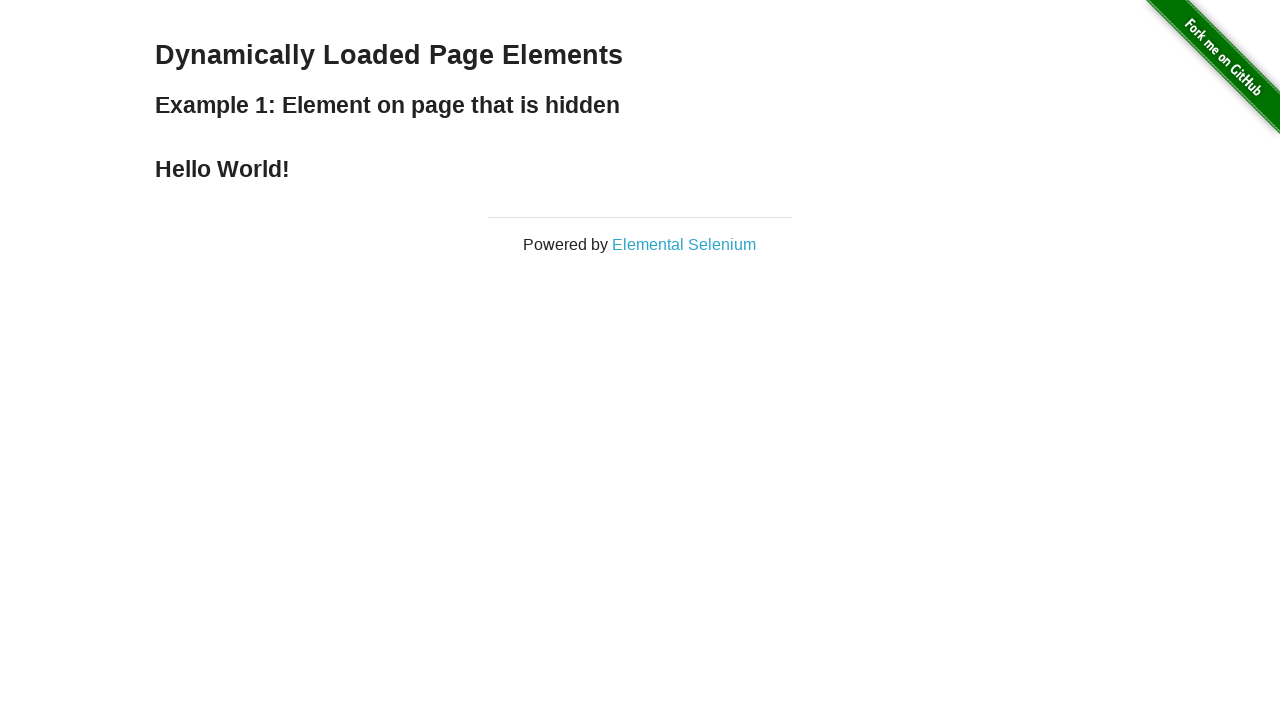

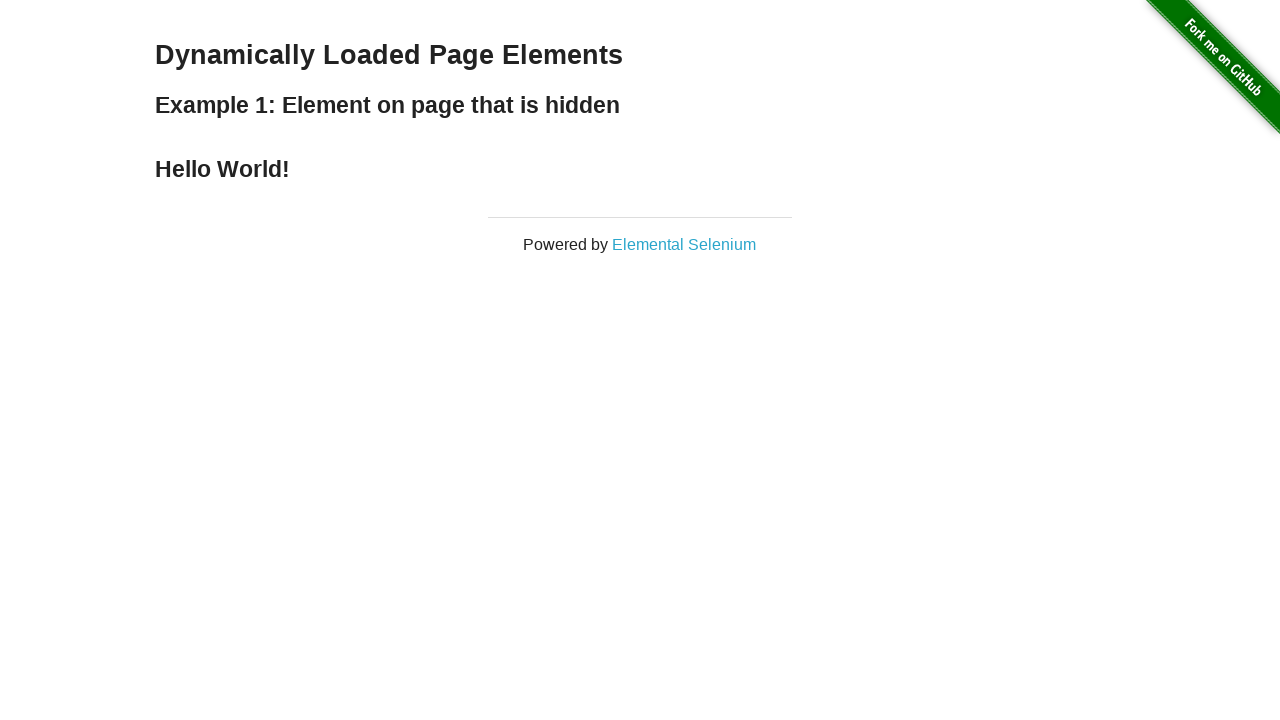